Navigates to an Angular practice page and locates the name input field to verify it exists and is accessible on the page.

Starting URL: https://rahulshettyacademy.com/angularpractice/

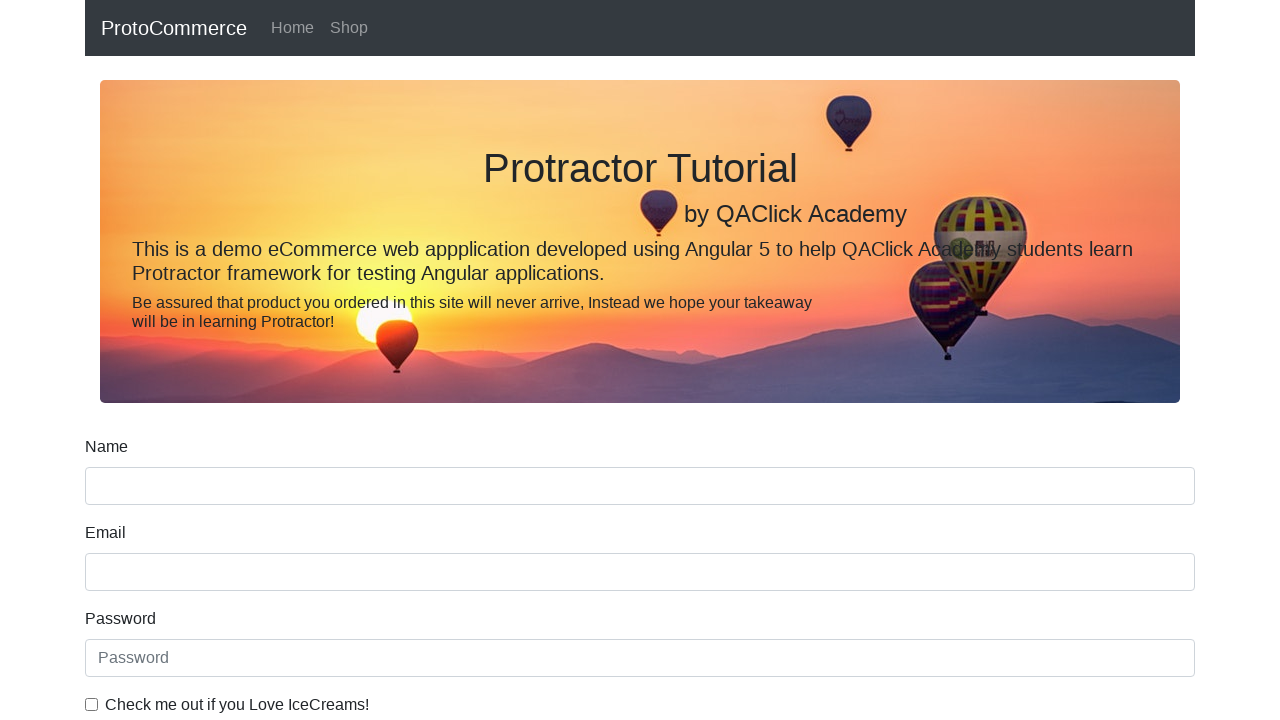

Navigated to Angular practice page
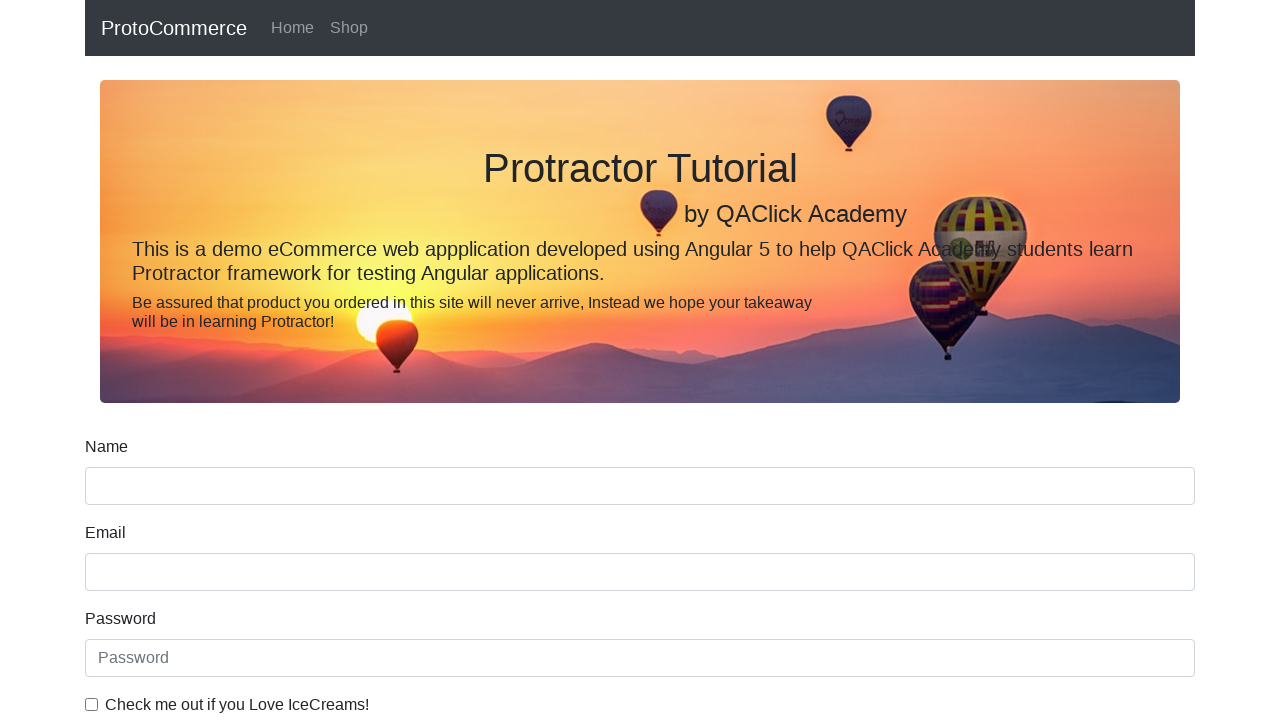

Name input field located and is visible
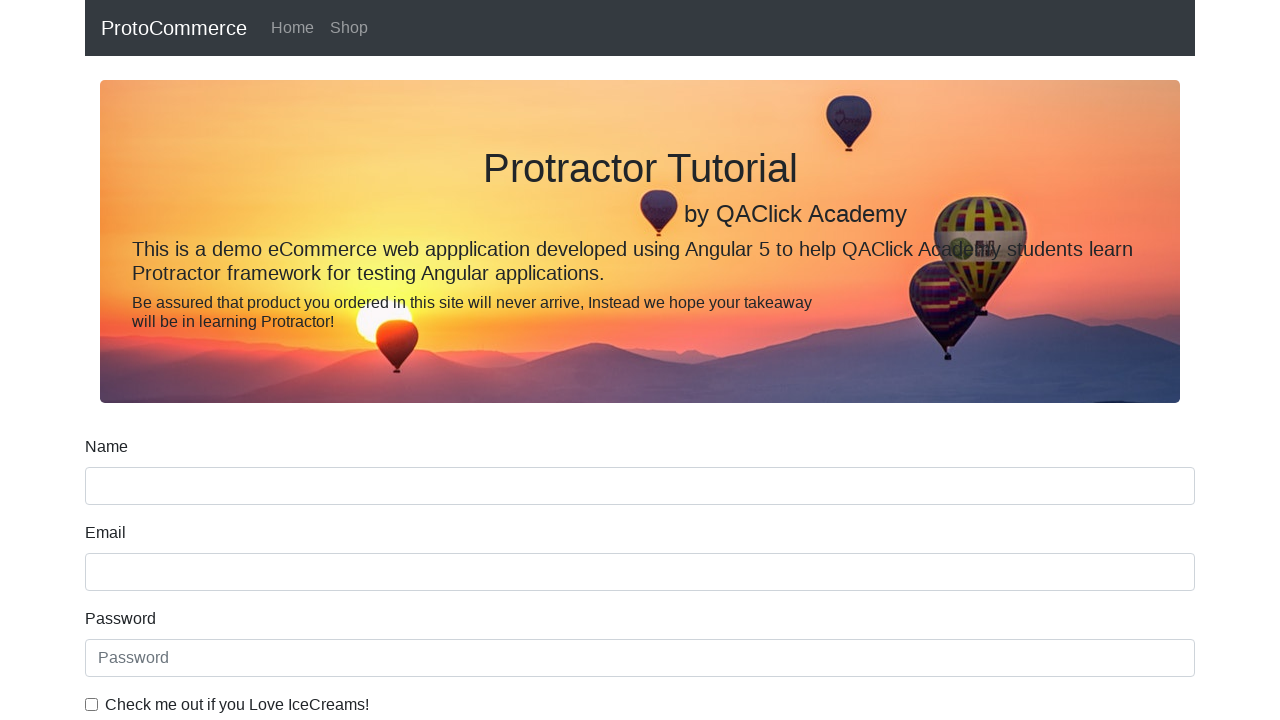

Retrieved bounding box dimensions for name input field
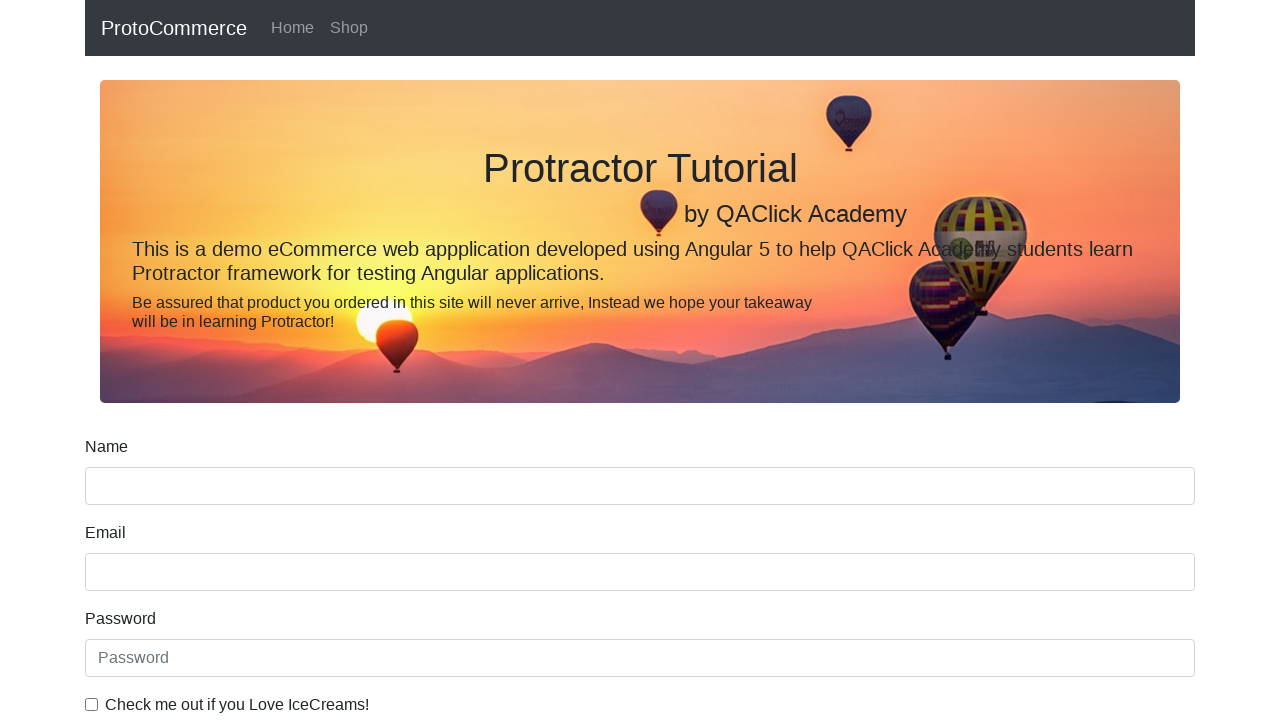

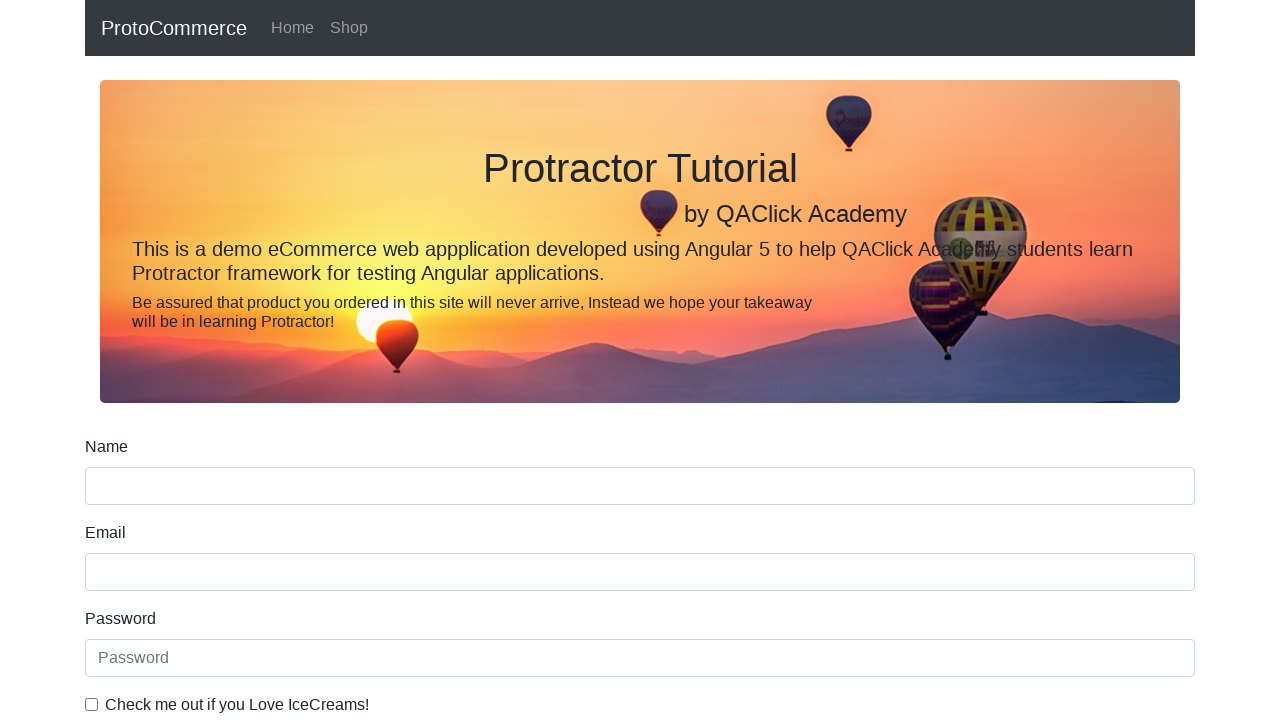